Tests that the todo counter displays the current number of todo items as items are added

Starting URL: https://demo.playwright.dev/todomvc

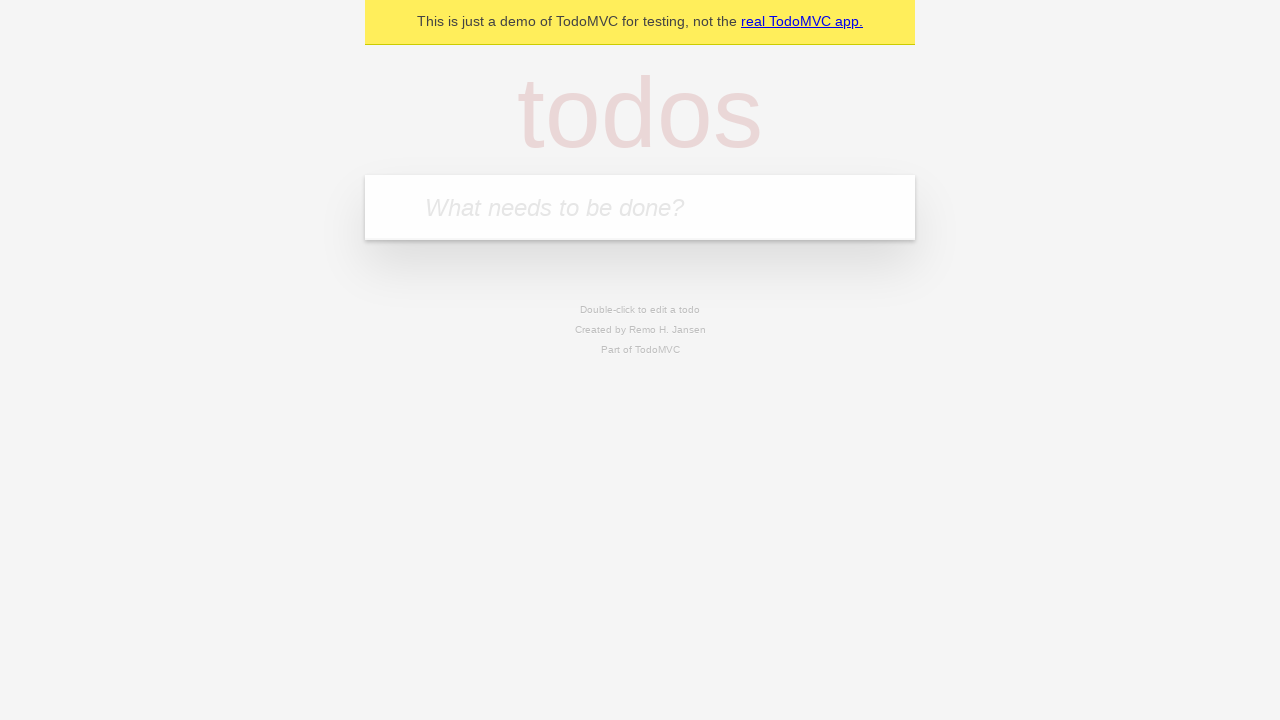

Filled new todo input with 'buy some cheese' on .new-todo
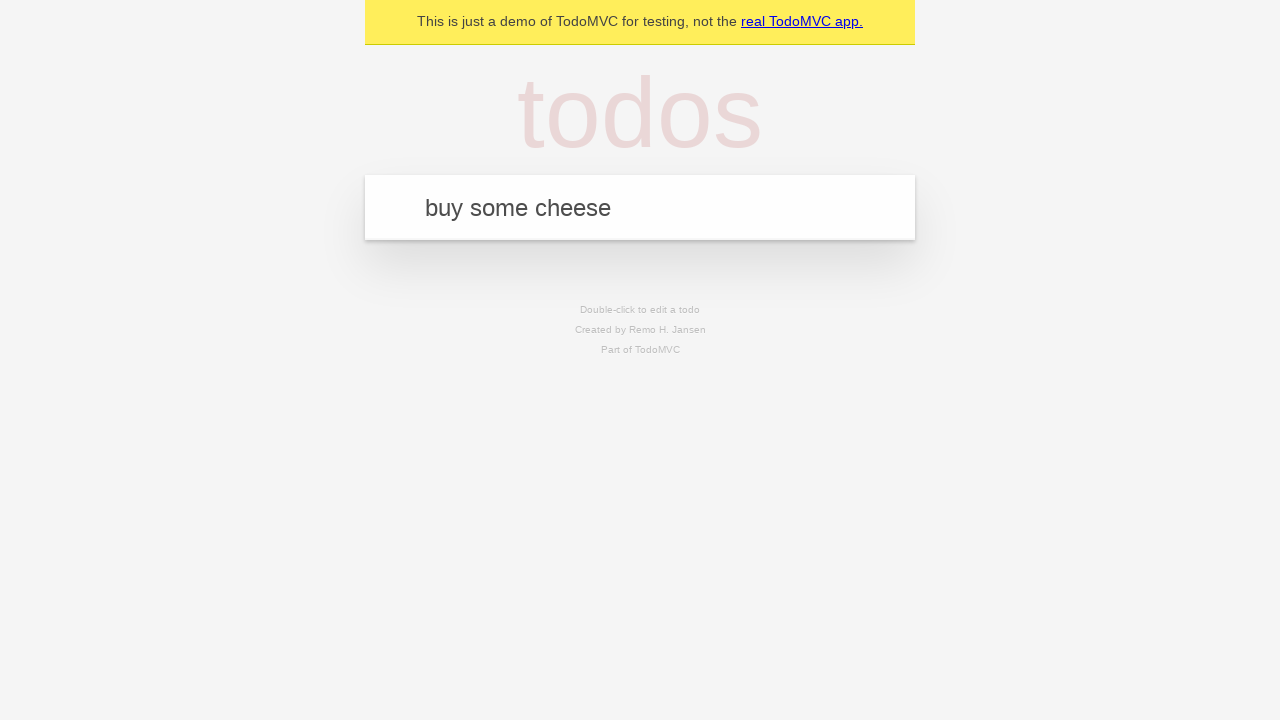

Pressed Enter to add first todo item on .new-todo
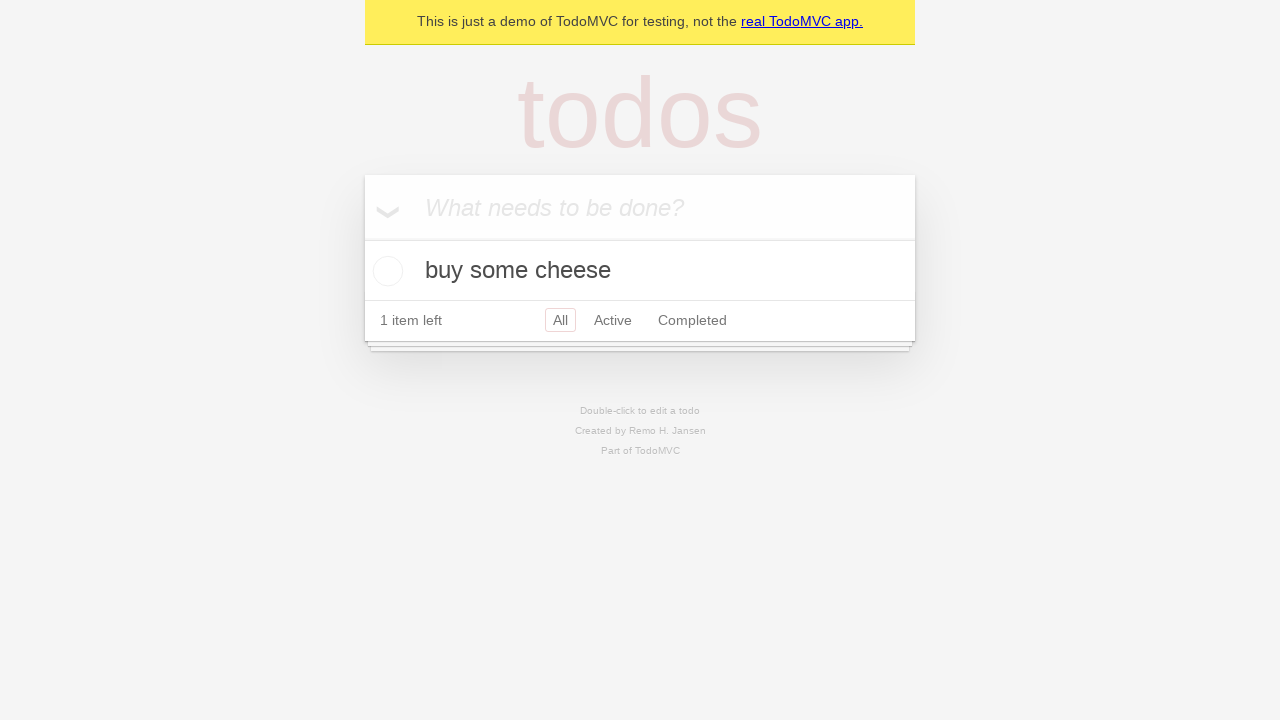

Todo counter element loaded after adding first item
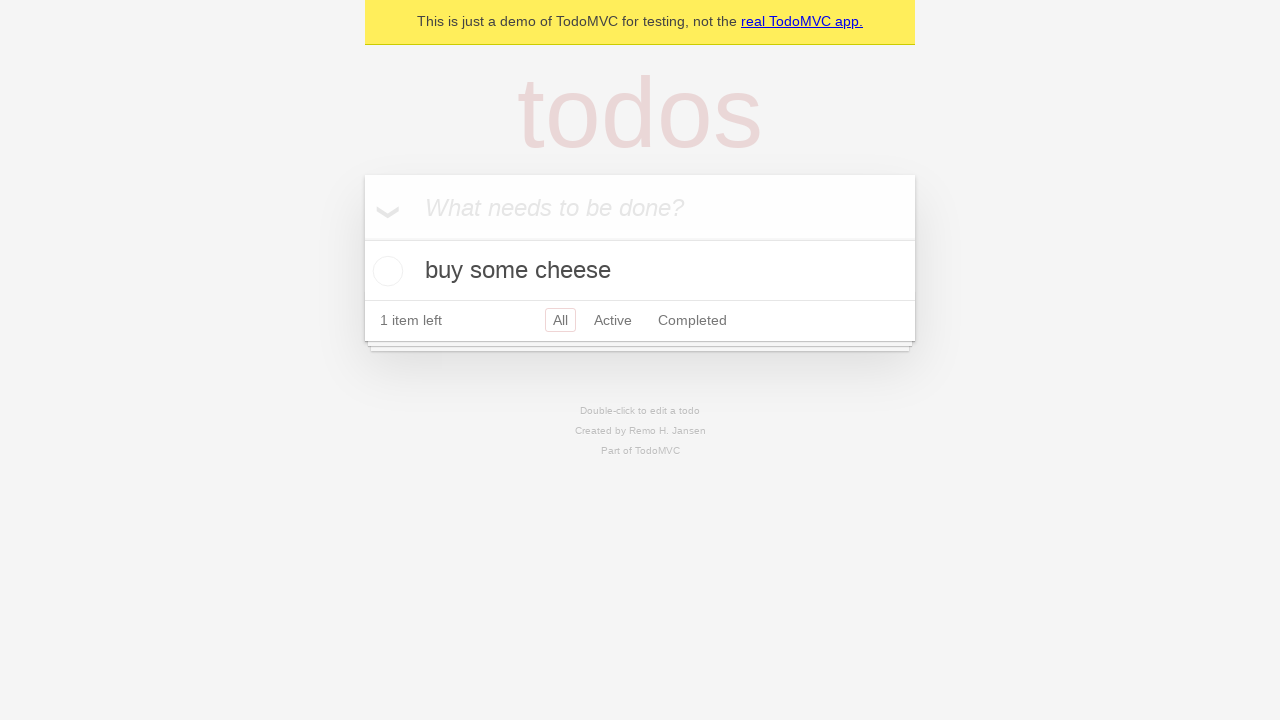

Filled new todo input with 'feed the cat' on .new-todo
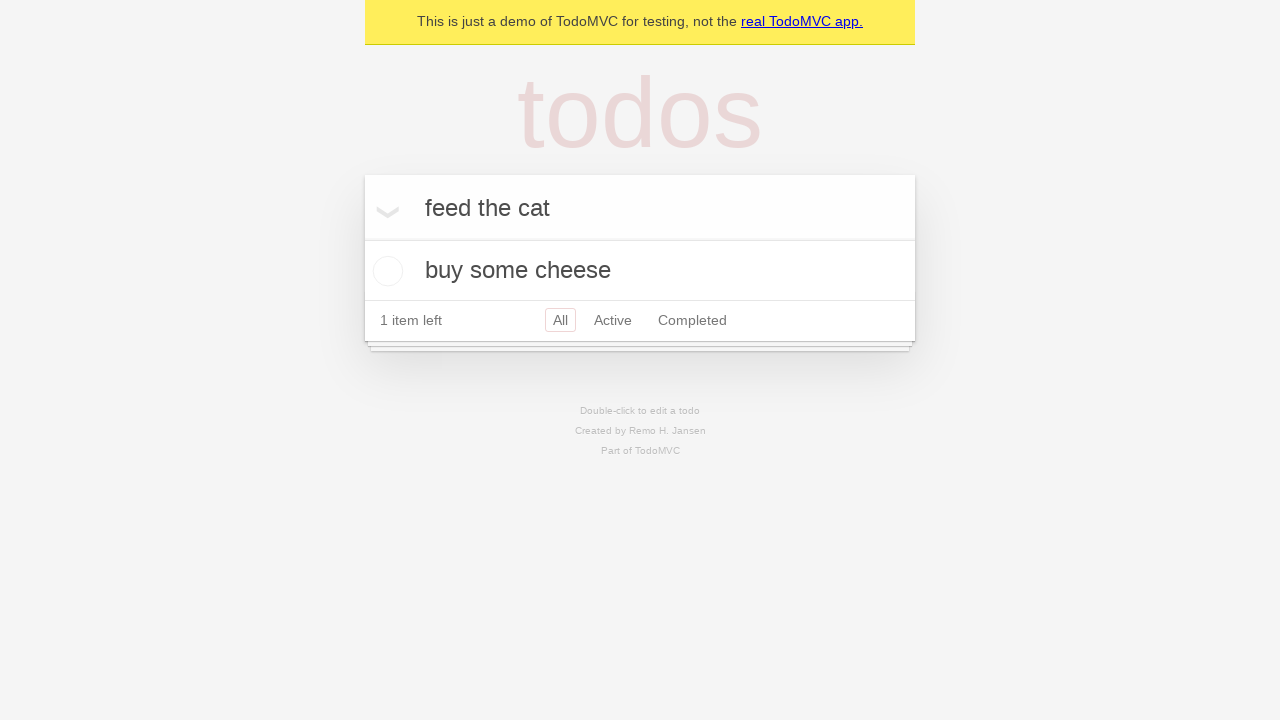

Pressed Enter to add second todo item on .new-todo
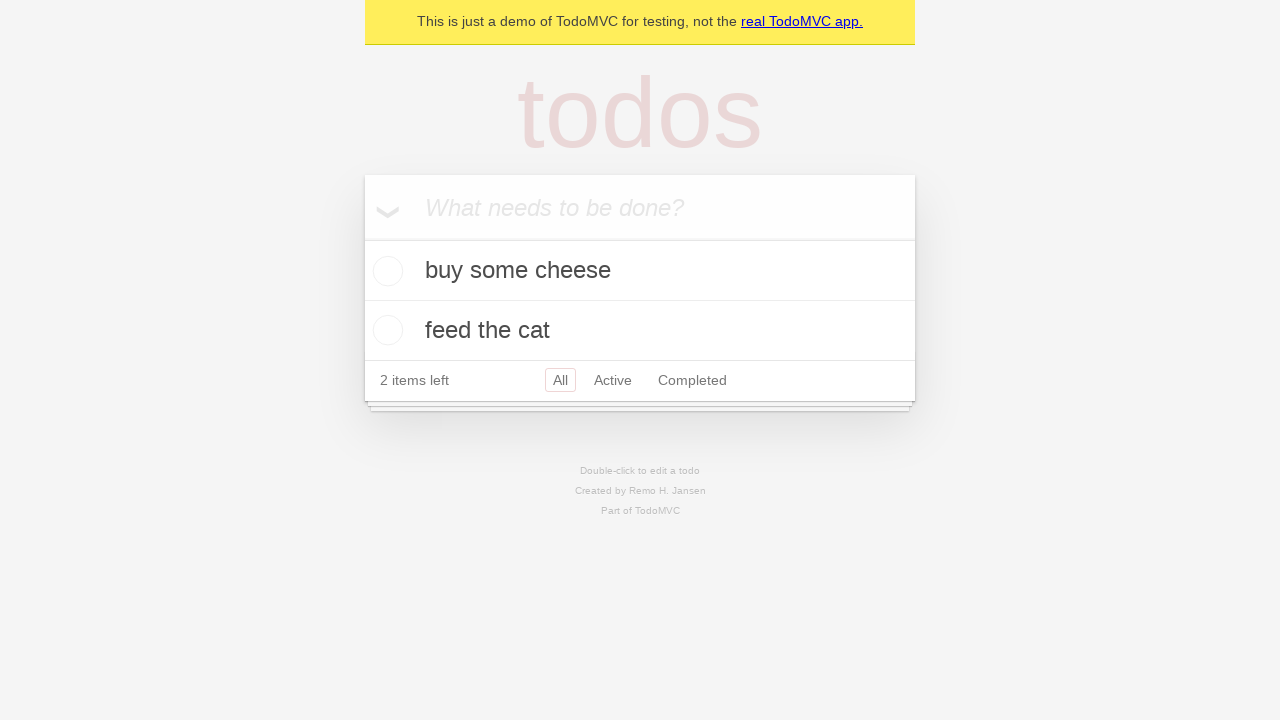

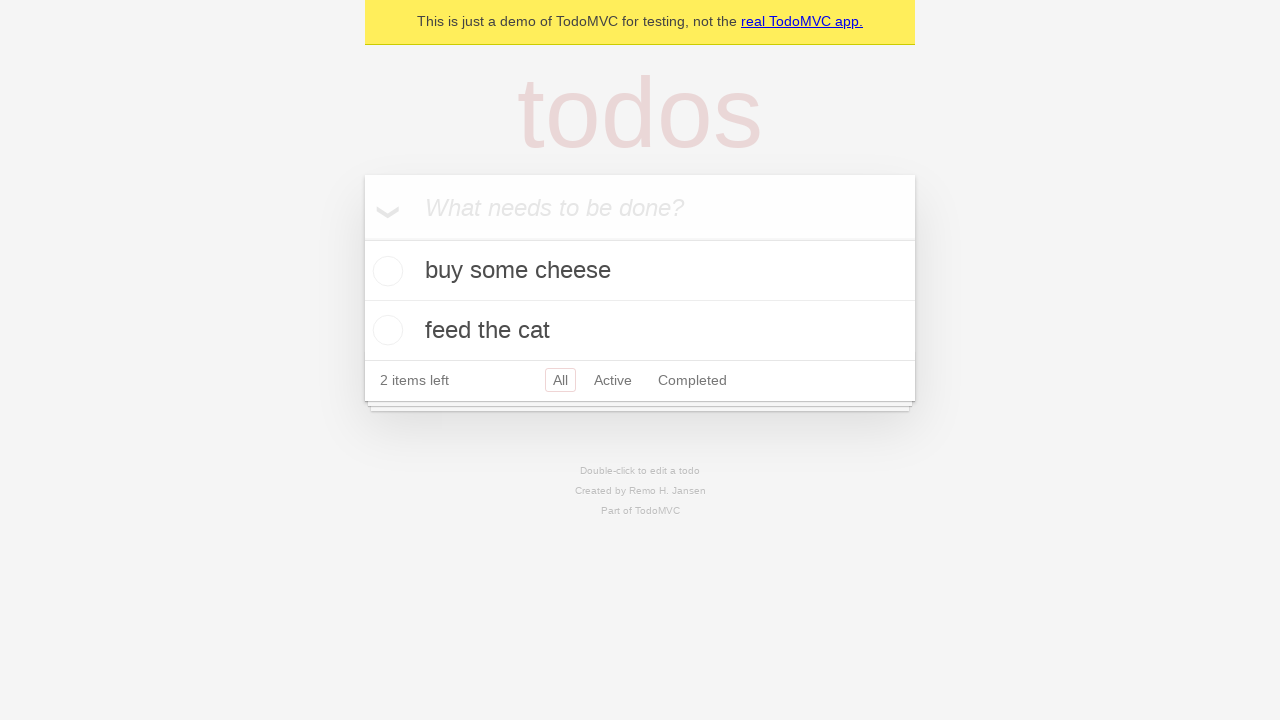